Tests dropdown selection functionality by selecting different options using various methods including by visible text, by value, and direct option element interaction

Starting URL: http://the-internet.herokuapp.com/dropdown

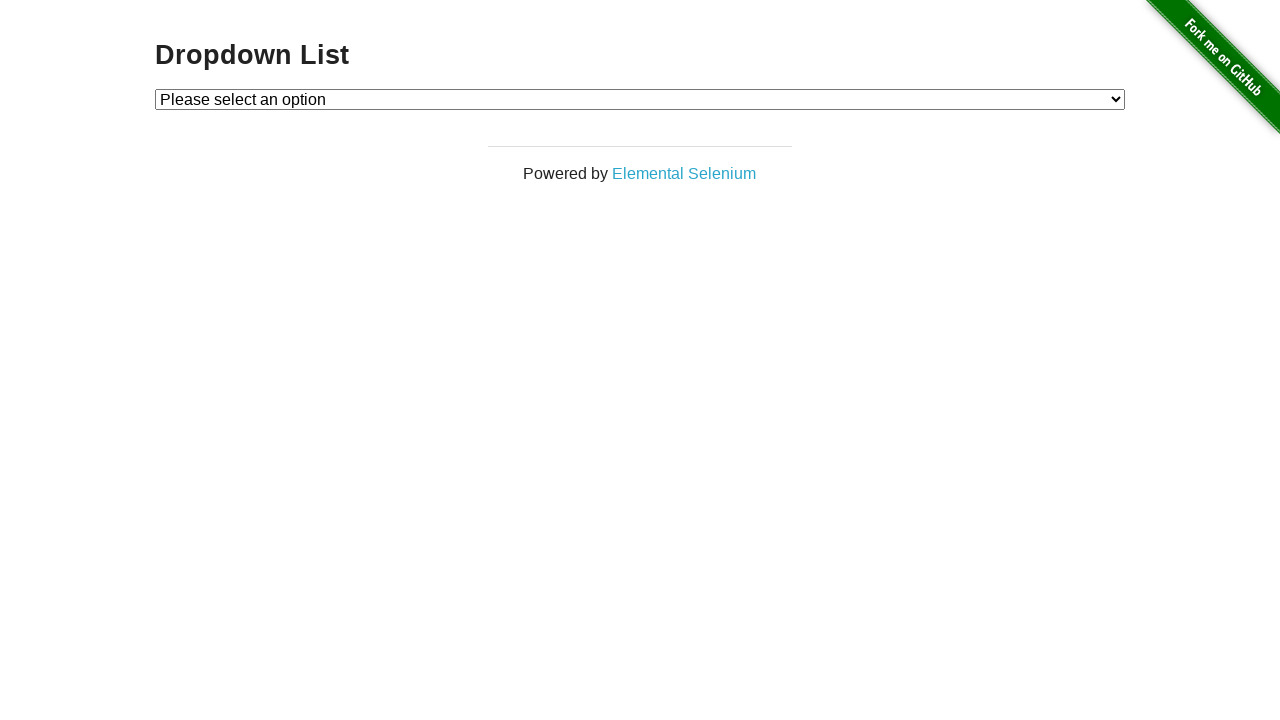

Located dropdown select element
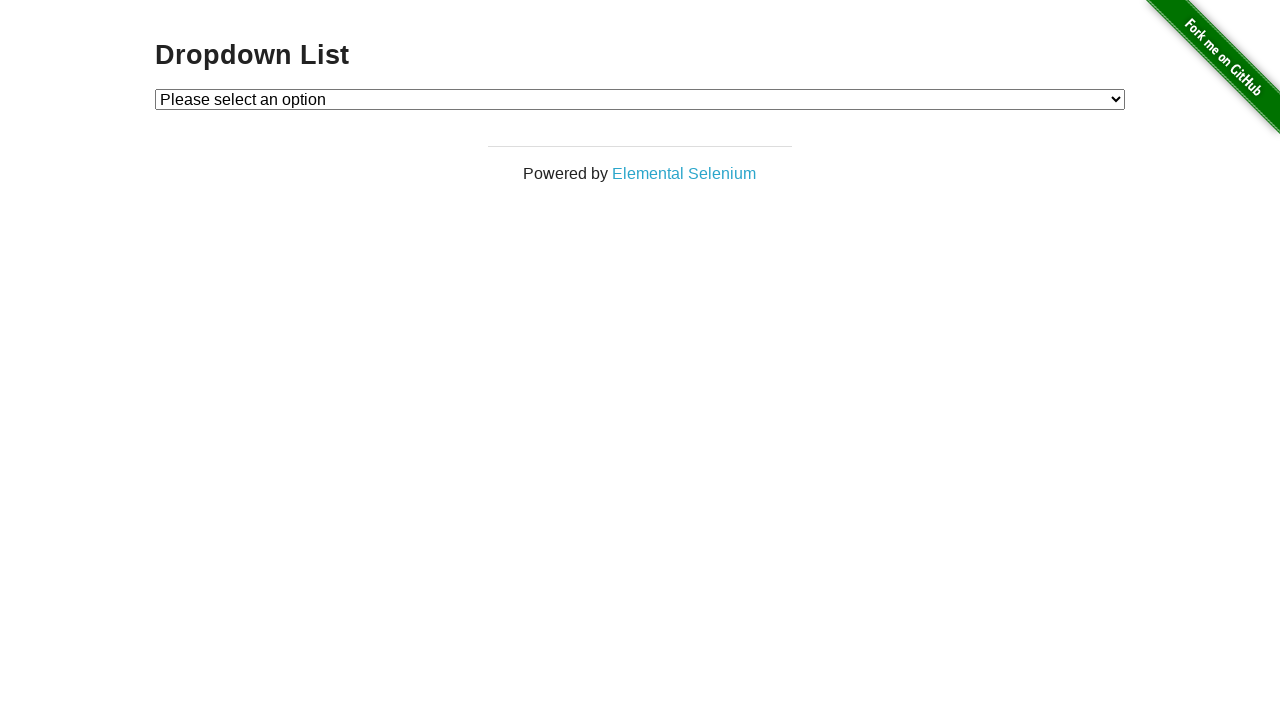

Selected Option 1 by visible text on select
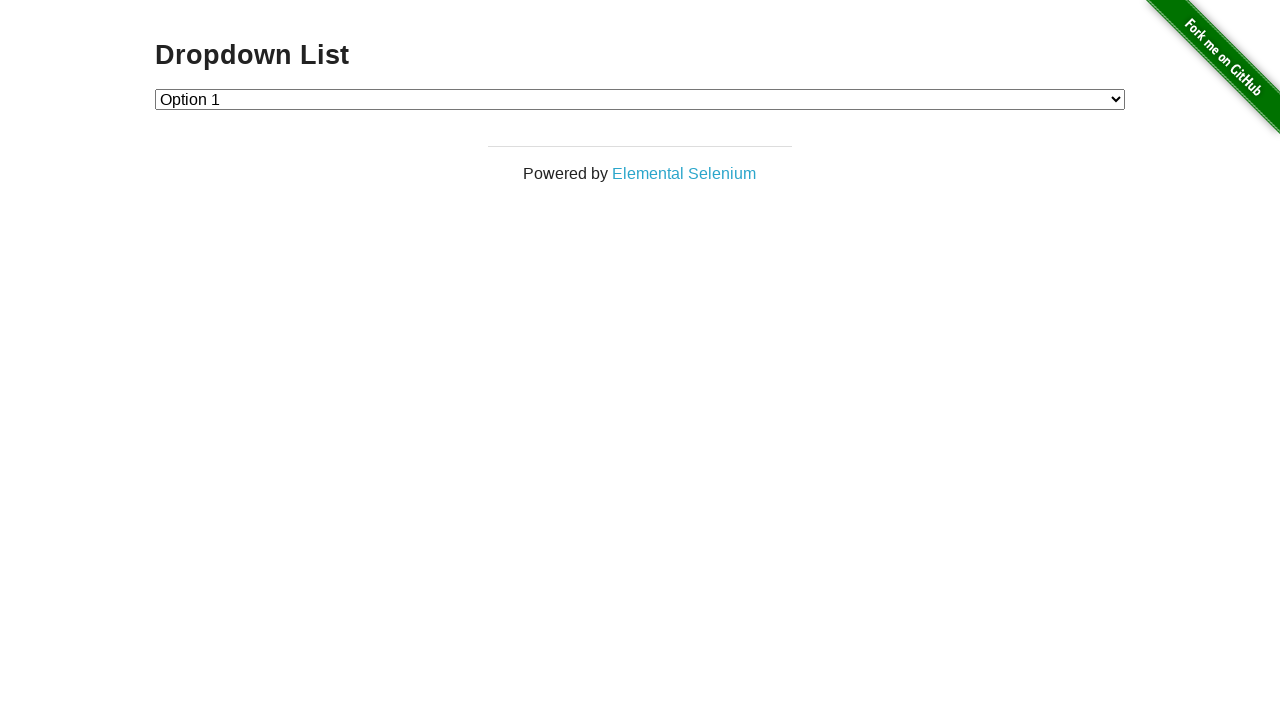

Selected Option 2 by value attribute on select
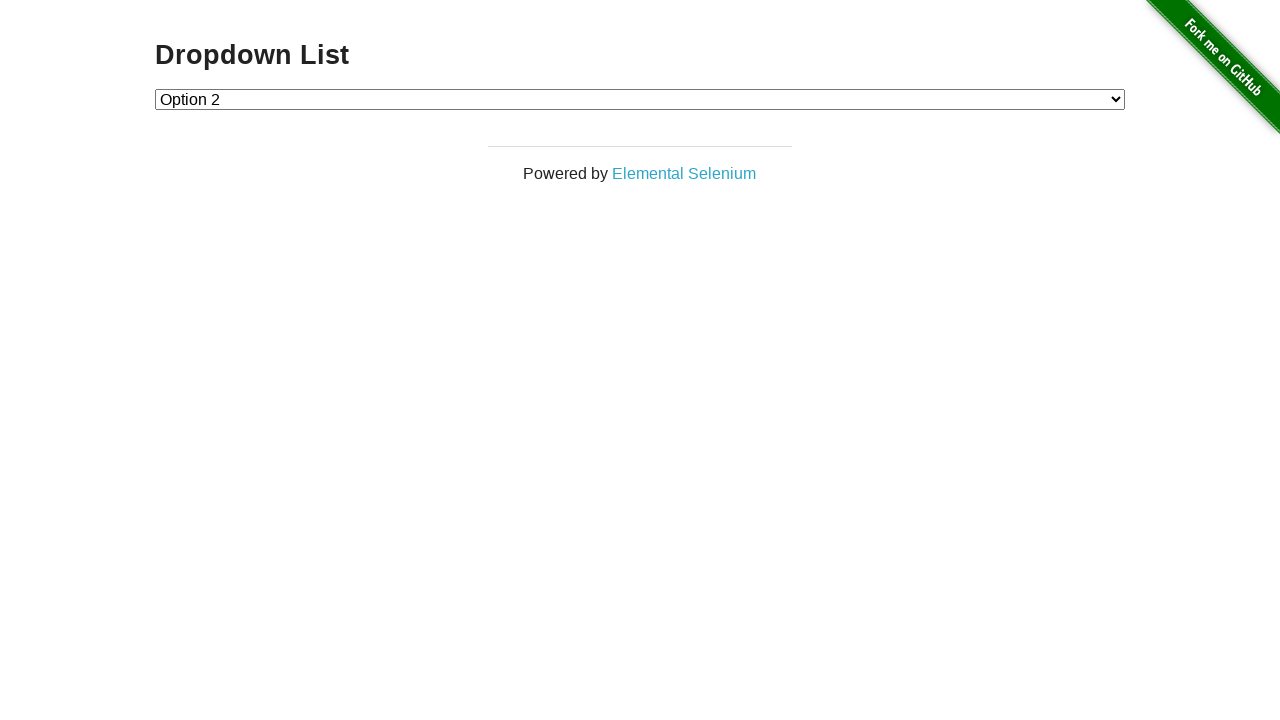

Selected Option 1 again by visible text on select
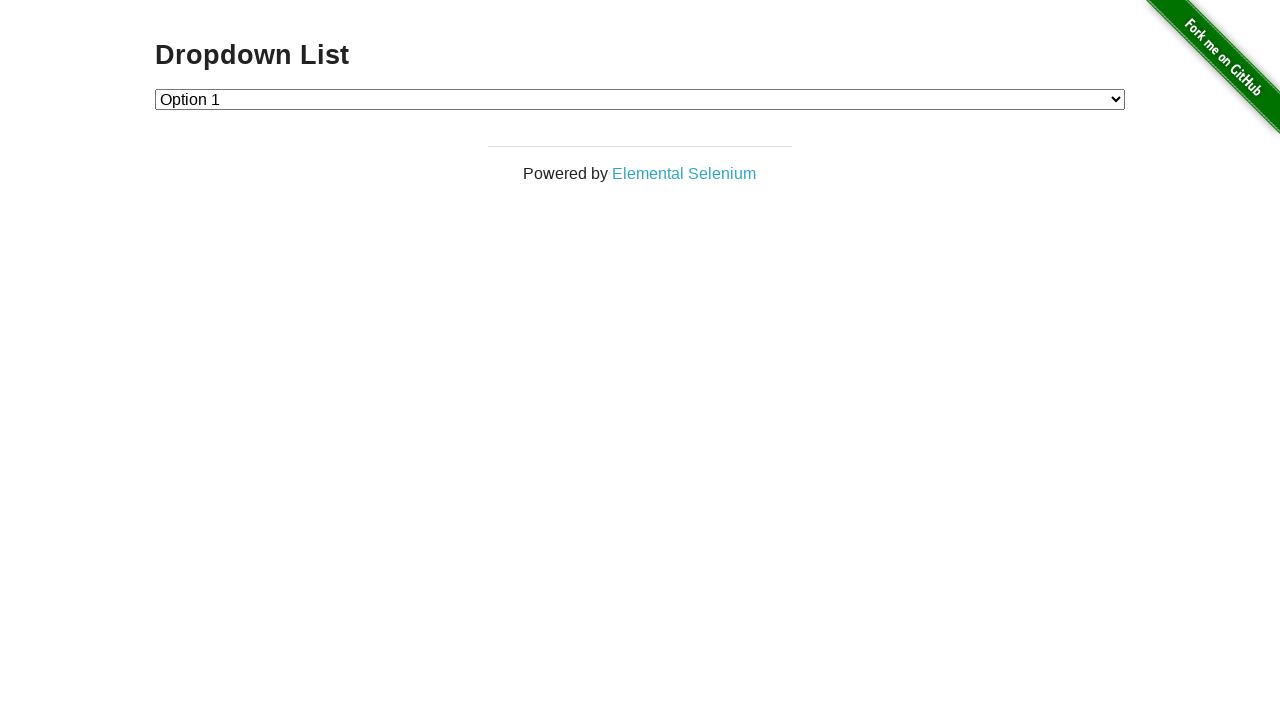

Selected Option 2 by visible text on select
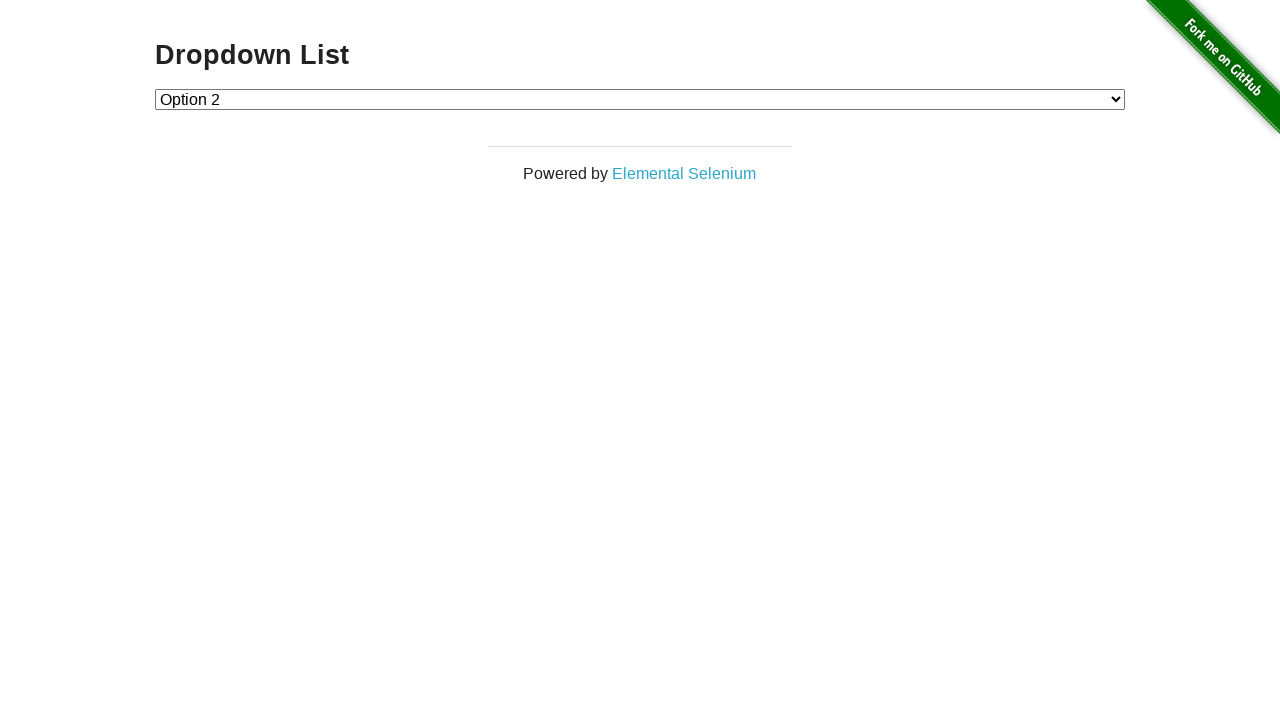

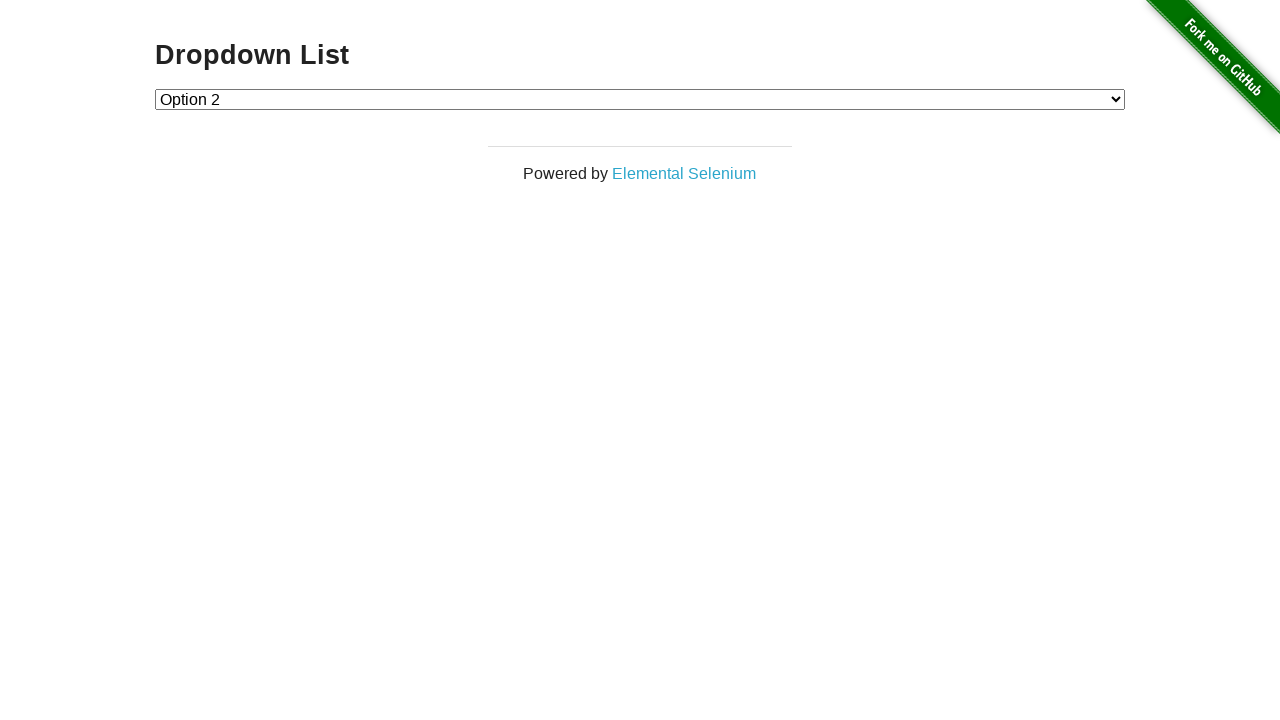